Navigates to testotomasyonu.com and verifies the page title contains "Test Otomasyonu"

Starting URL: https://testotomasyonu.com

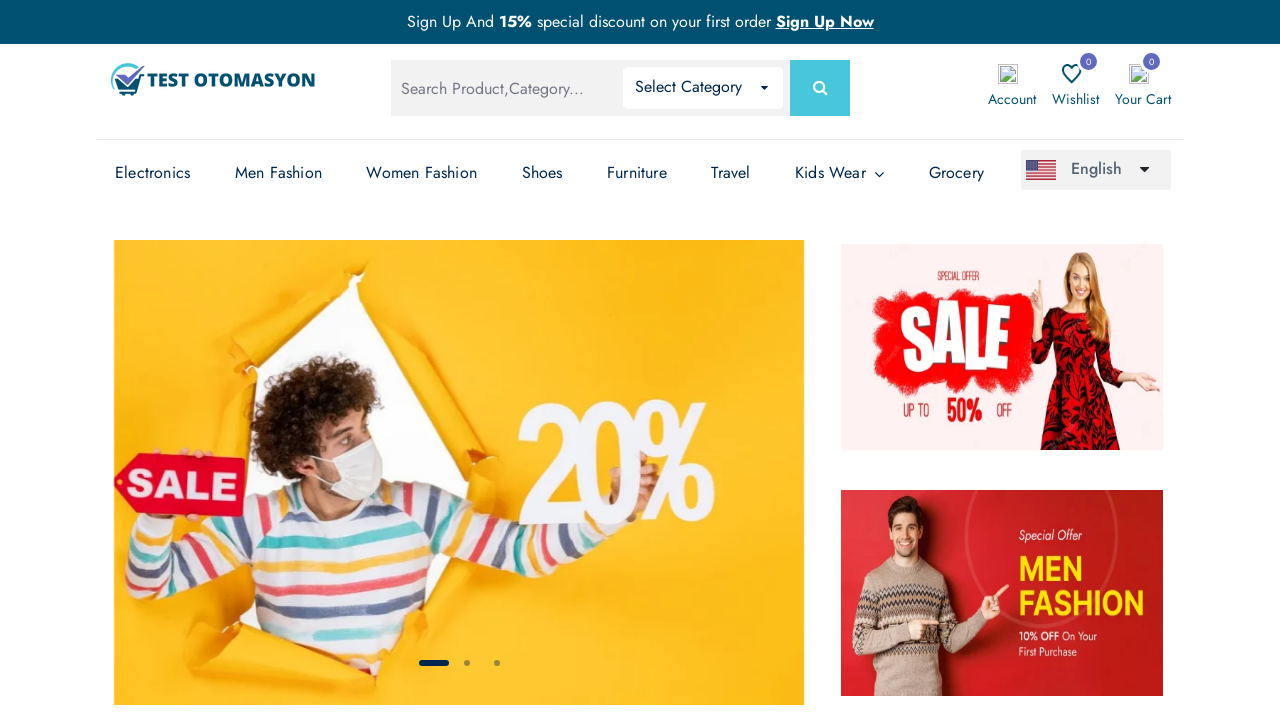

Waited for page to reach domcontentloaded state
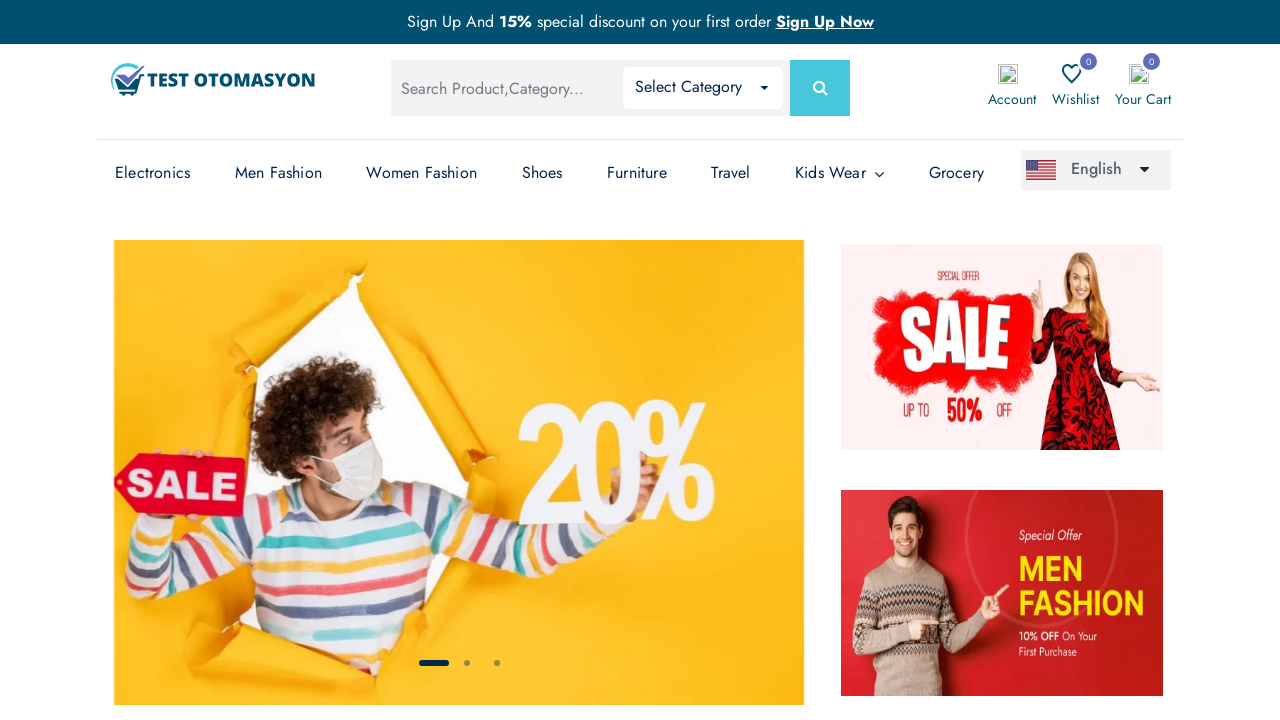

Verified page title contains 'Test Otomasyonu'
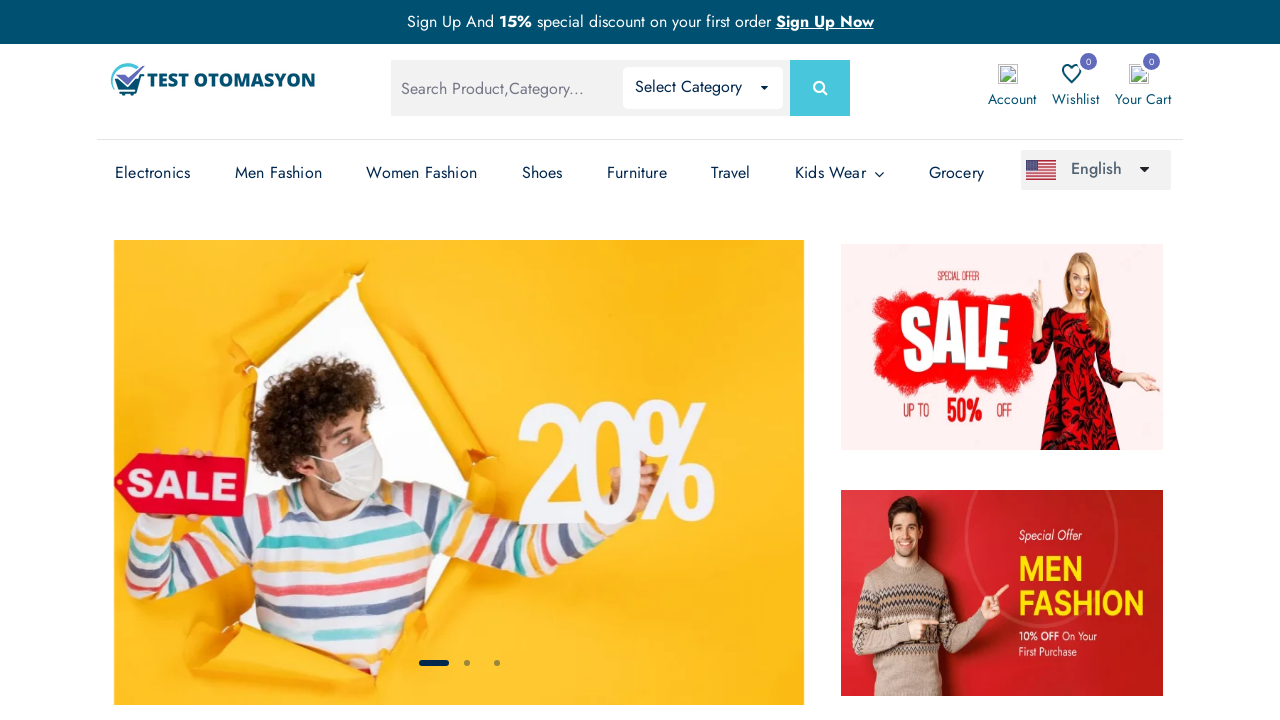

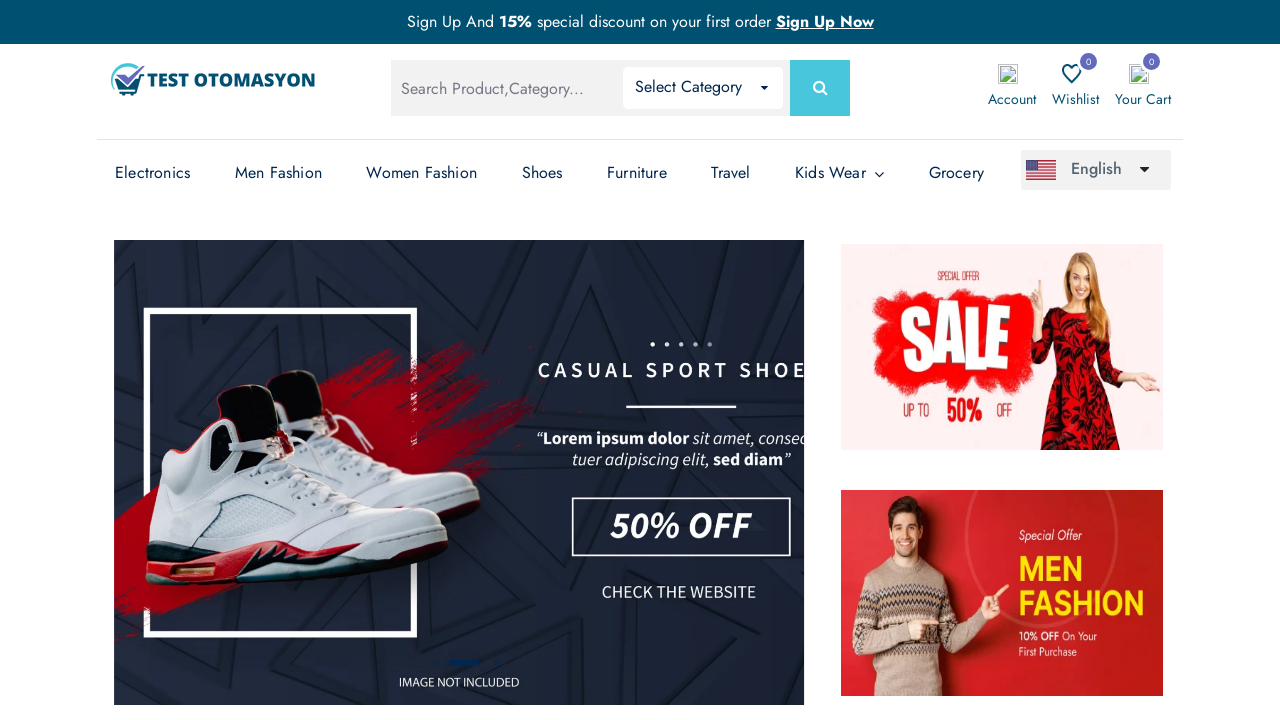